Tests parallel navigation by opening a page to example2.com

Starting URL: https://example2.com

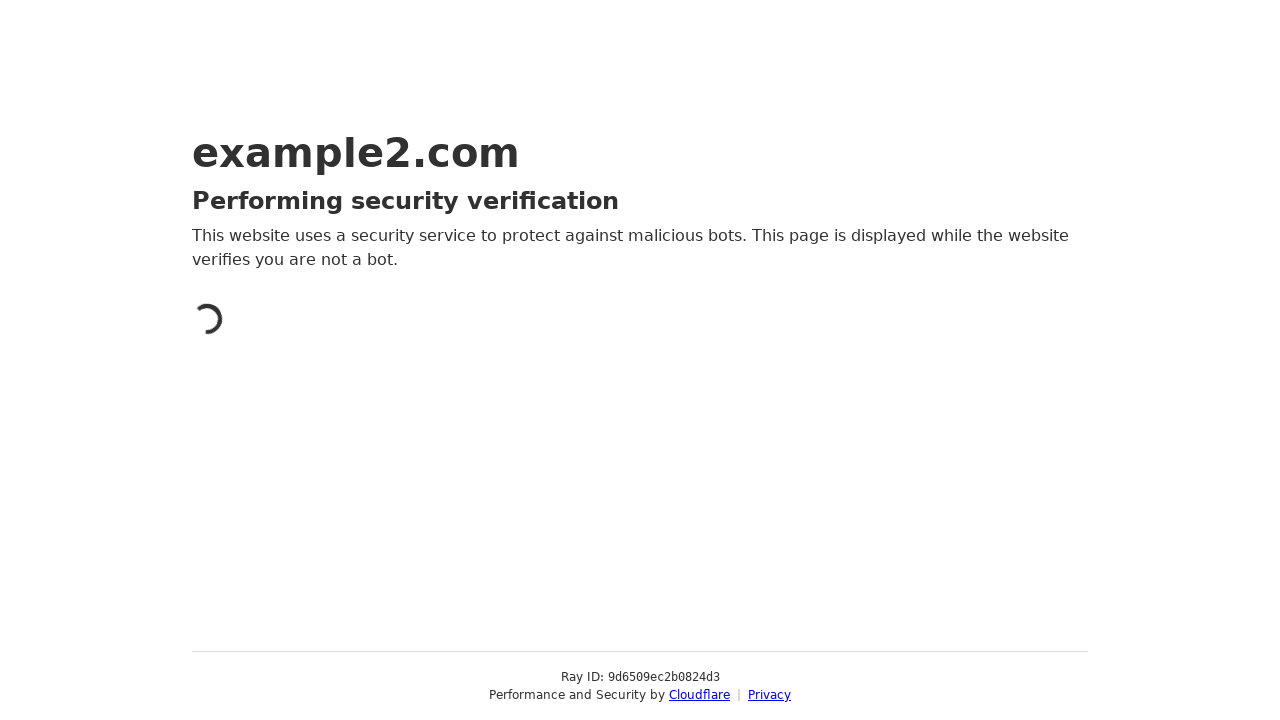

Page loaded to domcontentloaded state at https://example2.com
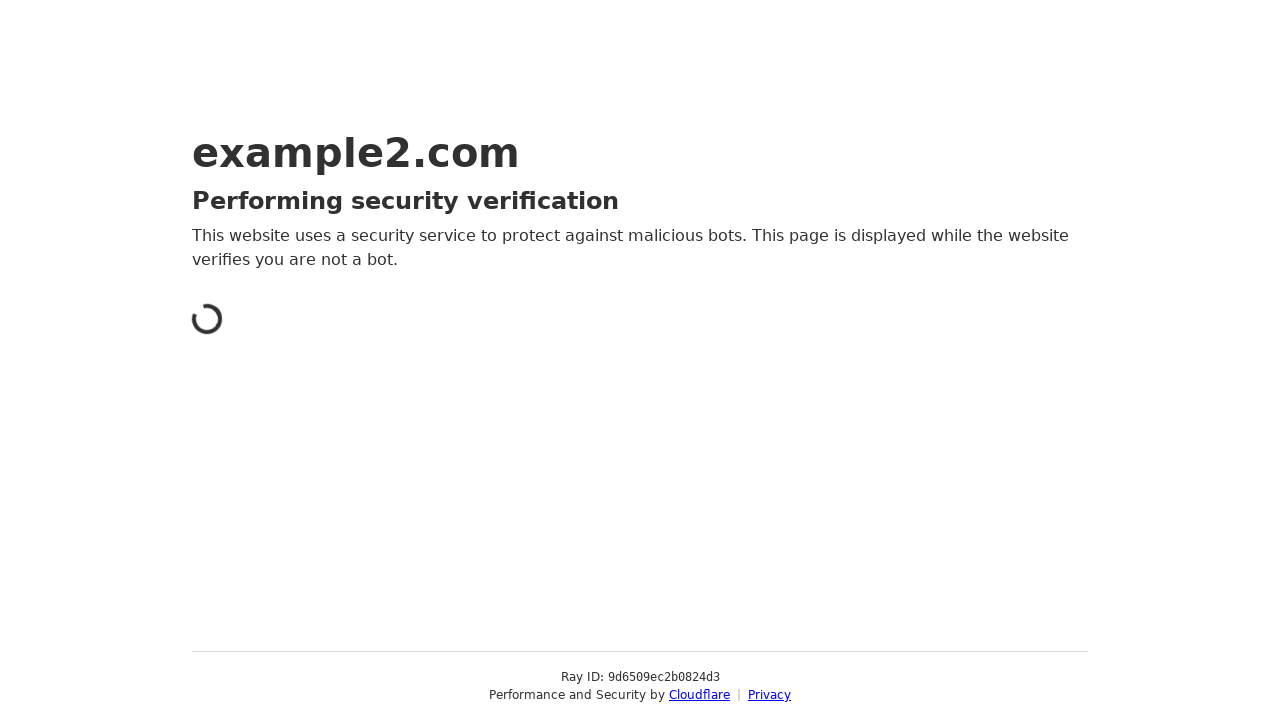

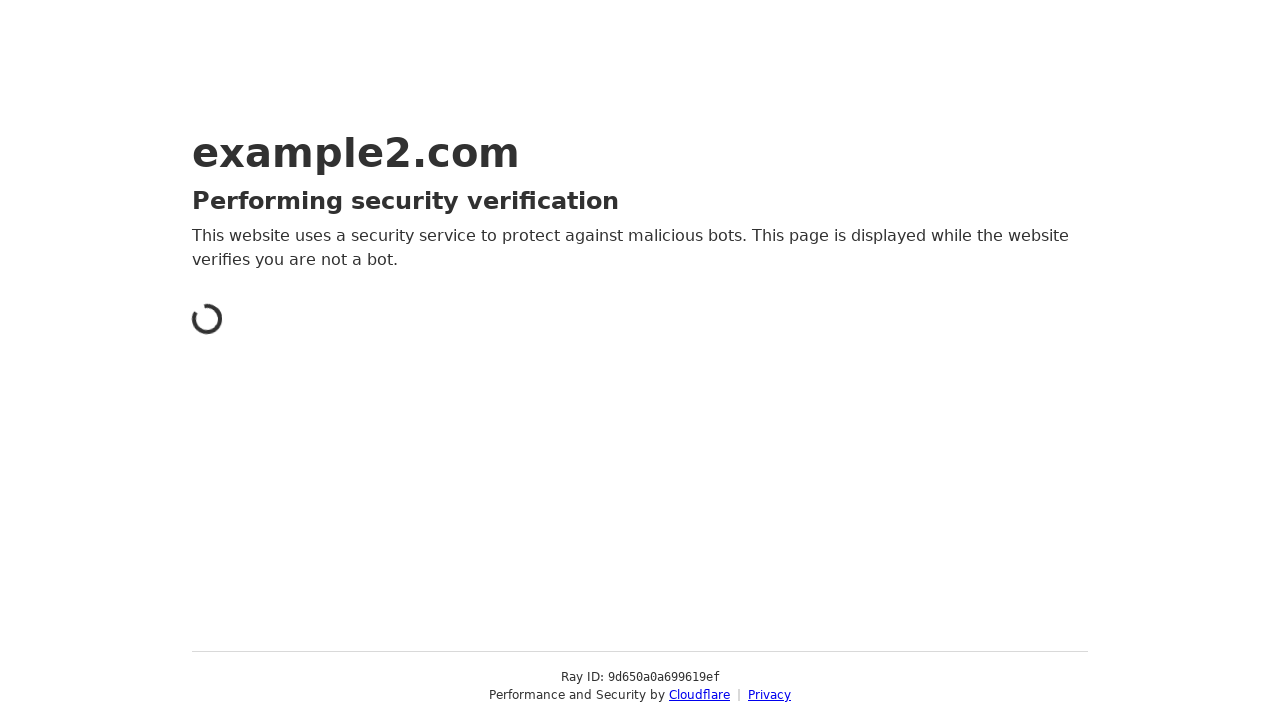